Tests a math-based link finding exercise by calculating pi^e*10000, clicking a link with that text, then filling out a personal information form with first name, last name, city, and country fields.

Starting URL: http://suninjuly.github.io/find_link_text

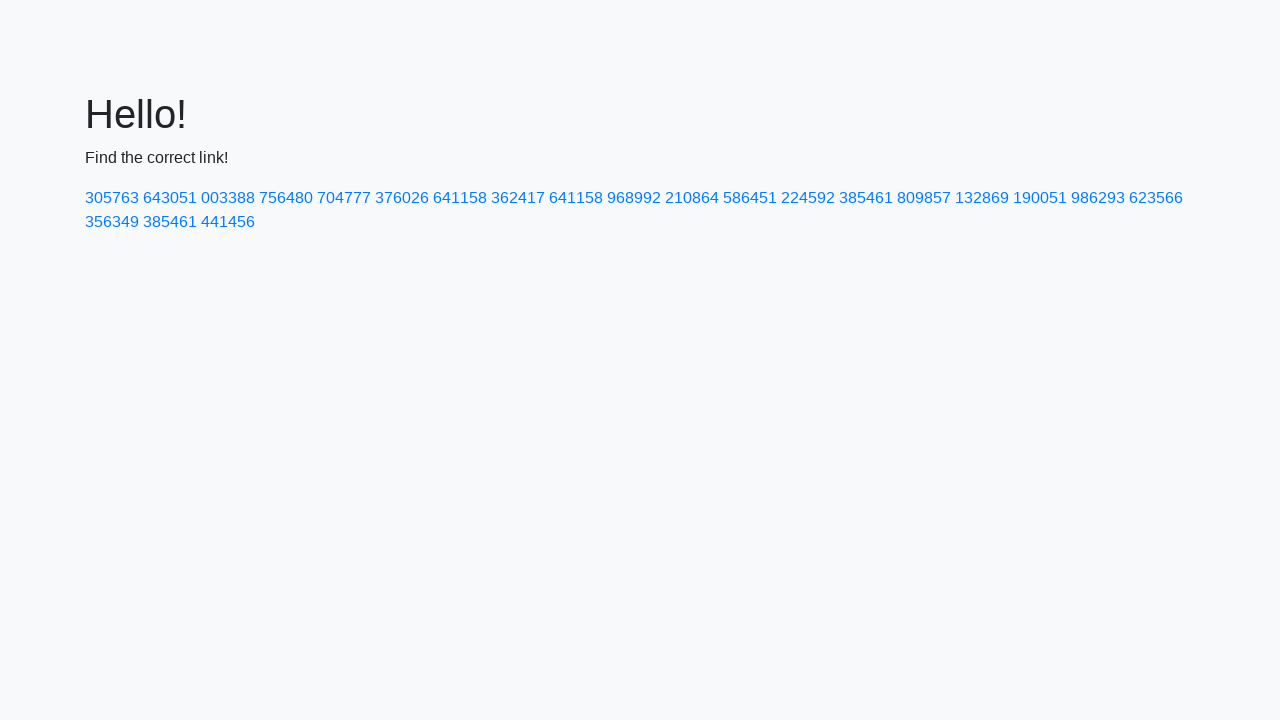

Clicked link with text '224592' (calculated as ceil(pi^e * 10000)) at (808, 198) on a:text-is('224592')
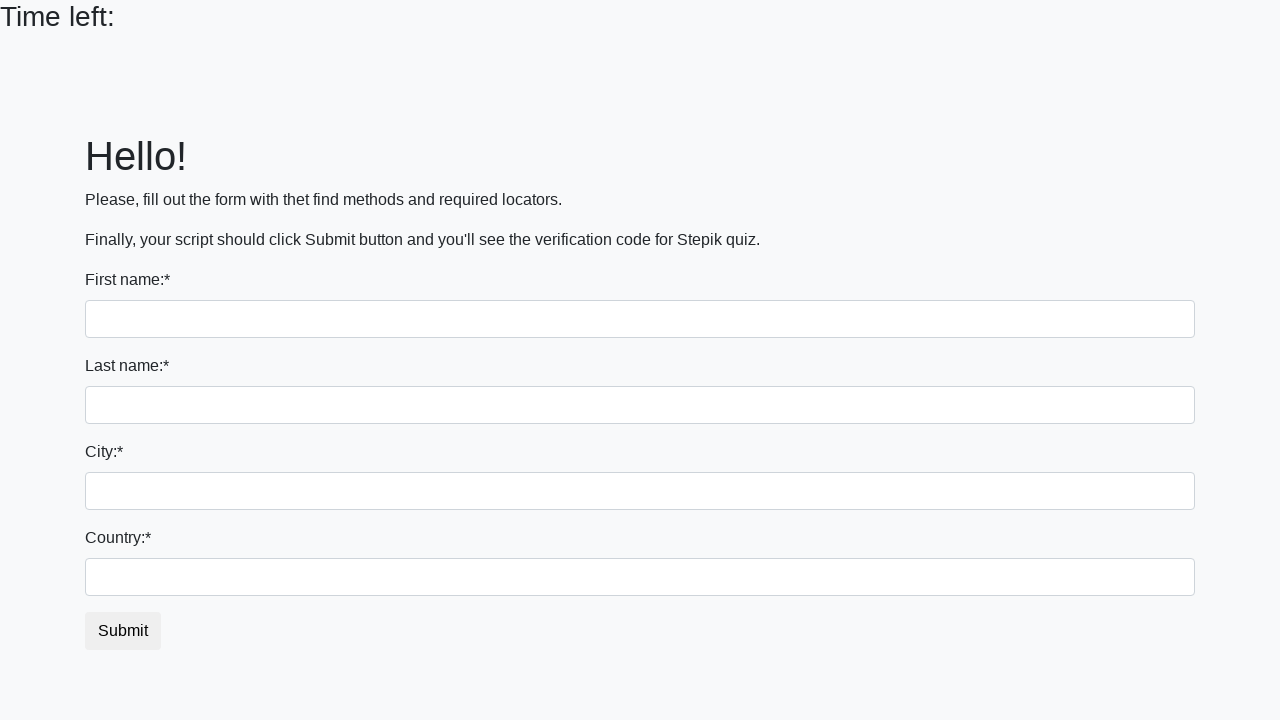

Filled first name field with 'Ivan' on input
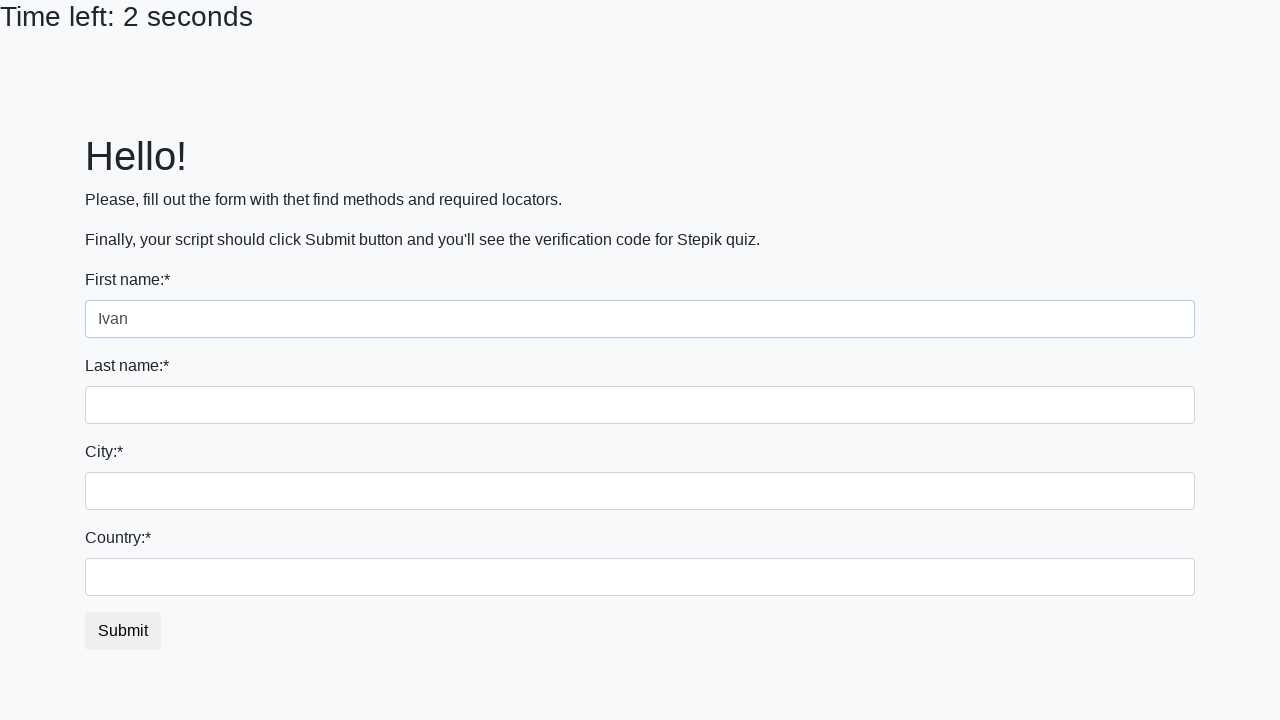

Filled last name field with 'Petrov' on input[name='last_name']
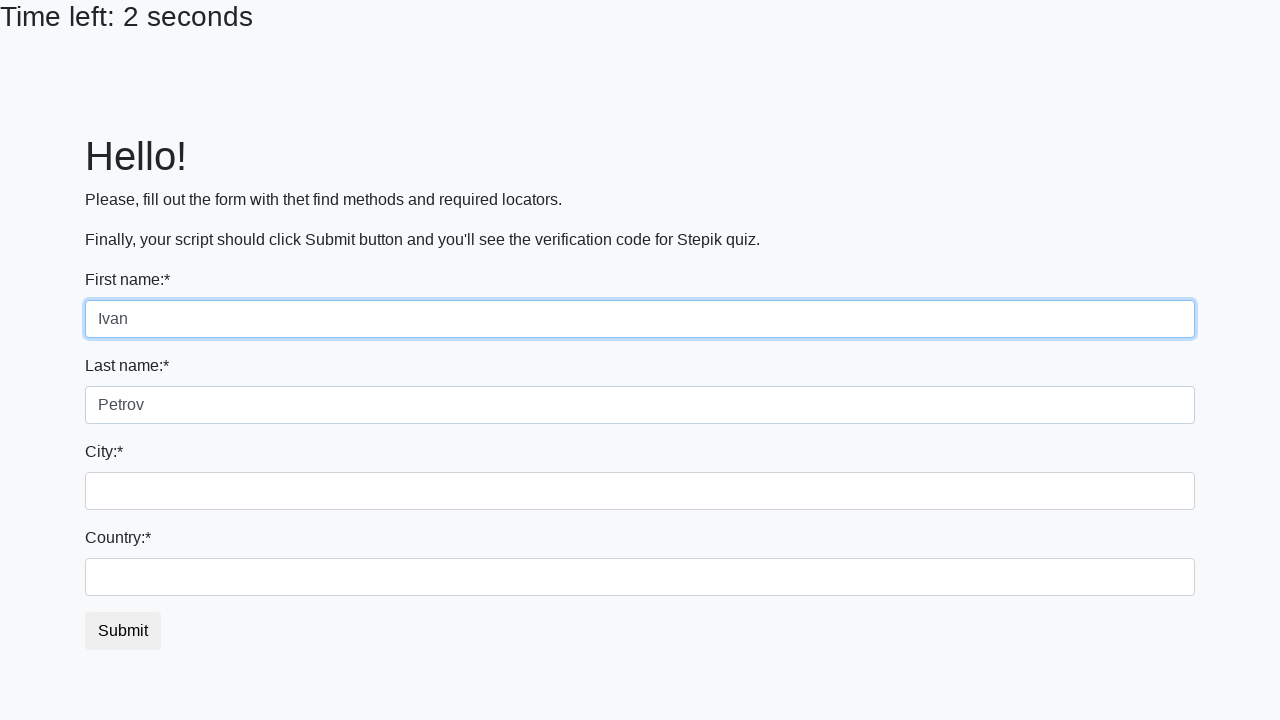

Filled city field with 'Smolensk' on .form-control.city
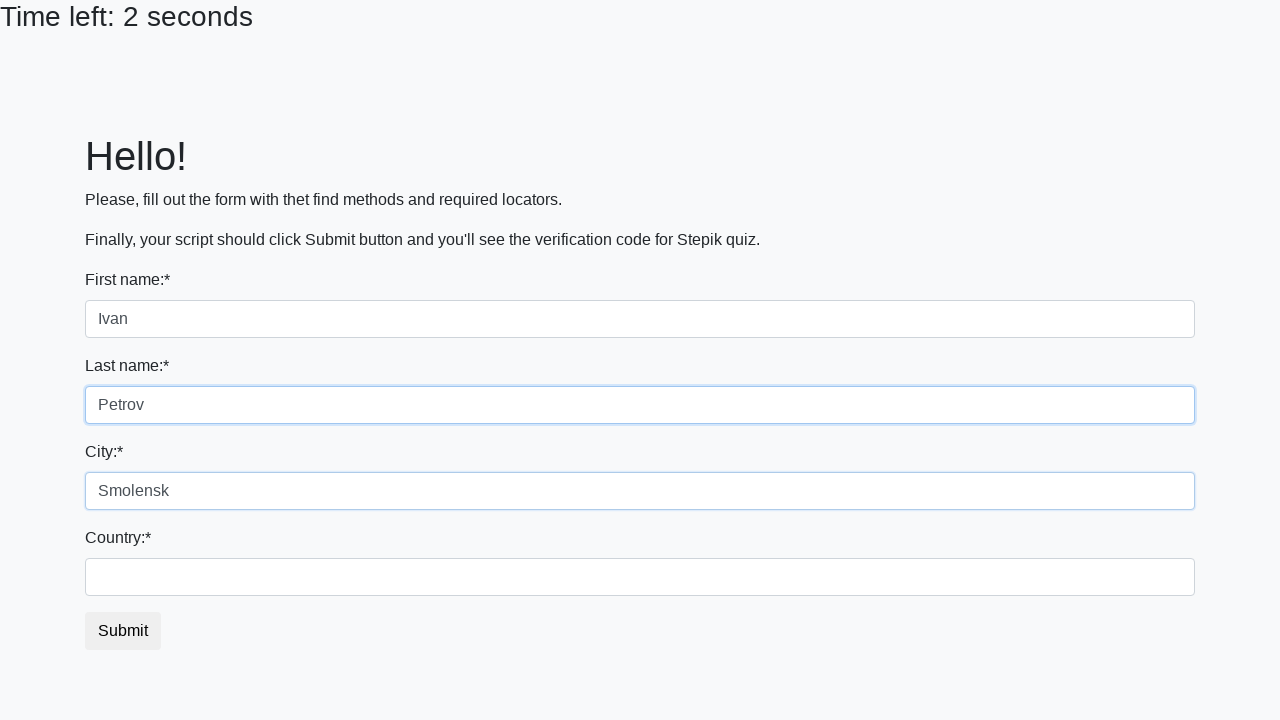

Filled country field with 'Russia' on #country
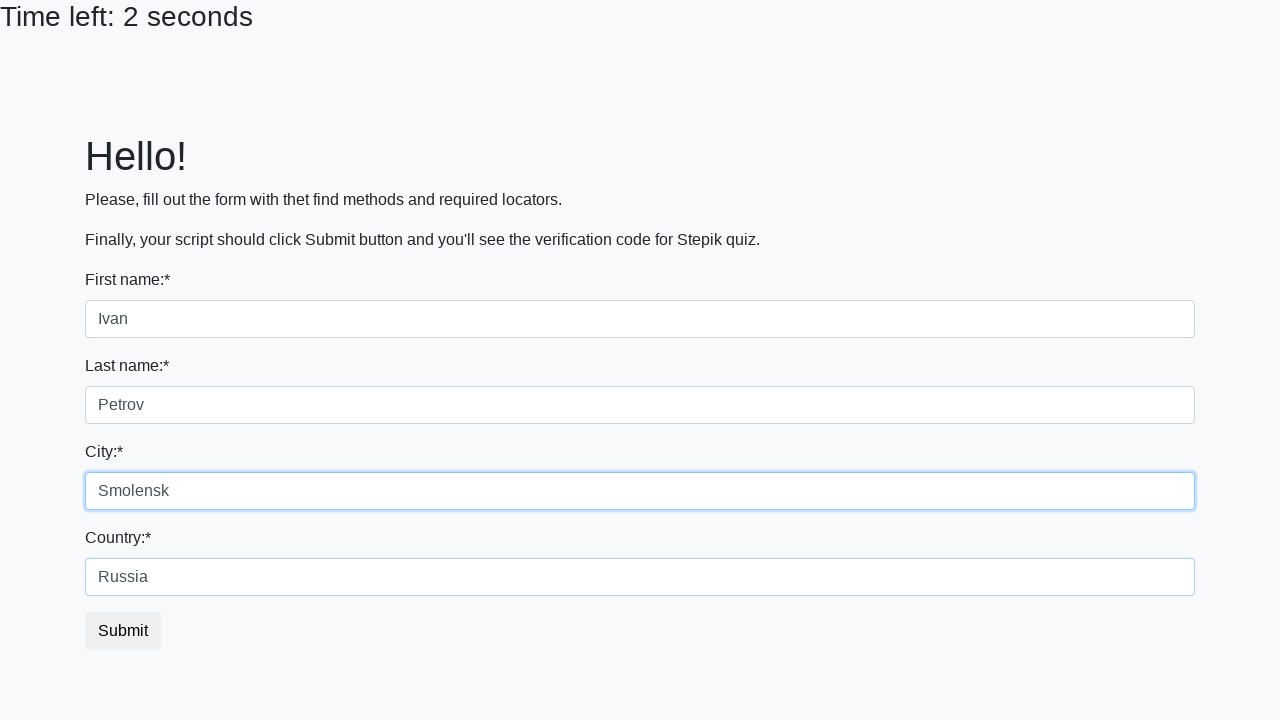

Clicked submit button to submit the form at (123, 631) on button.btn
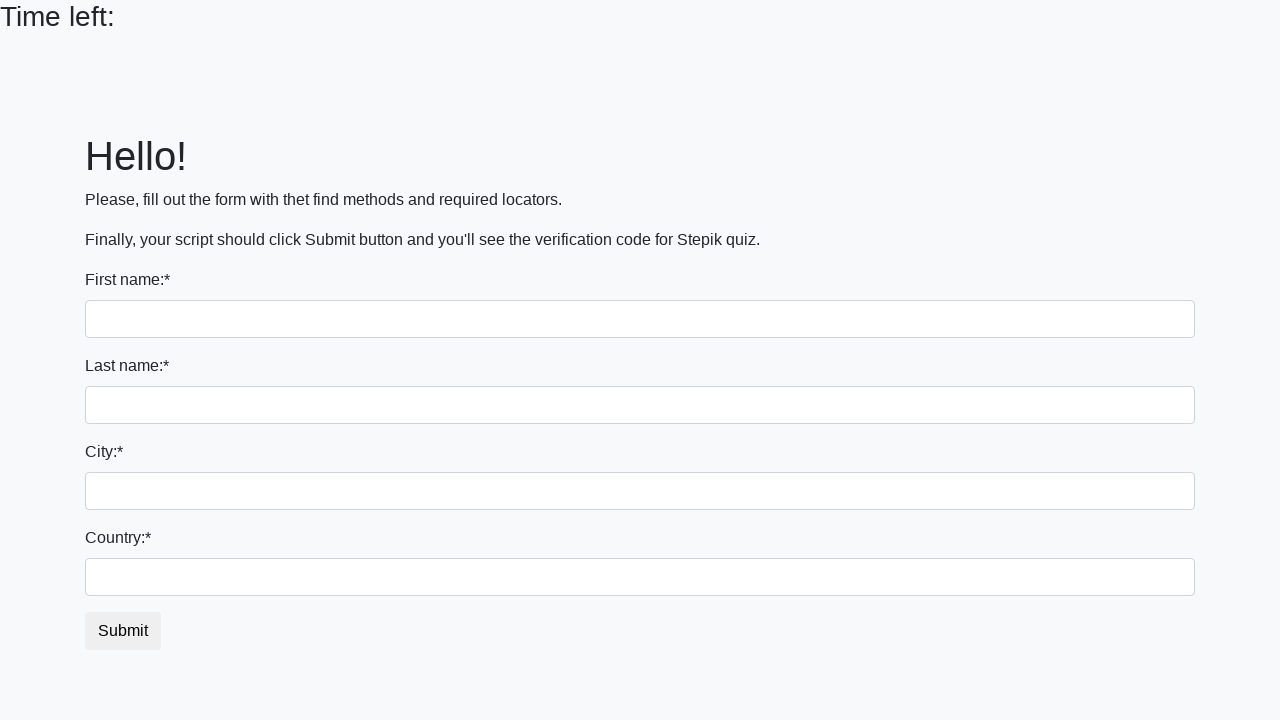

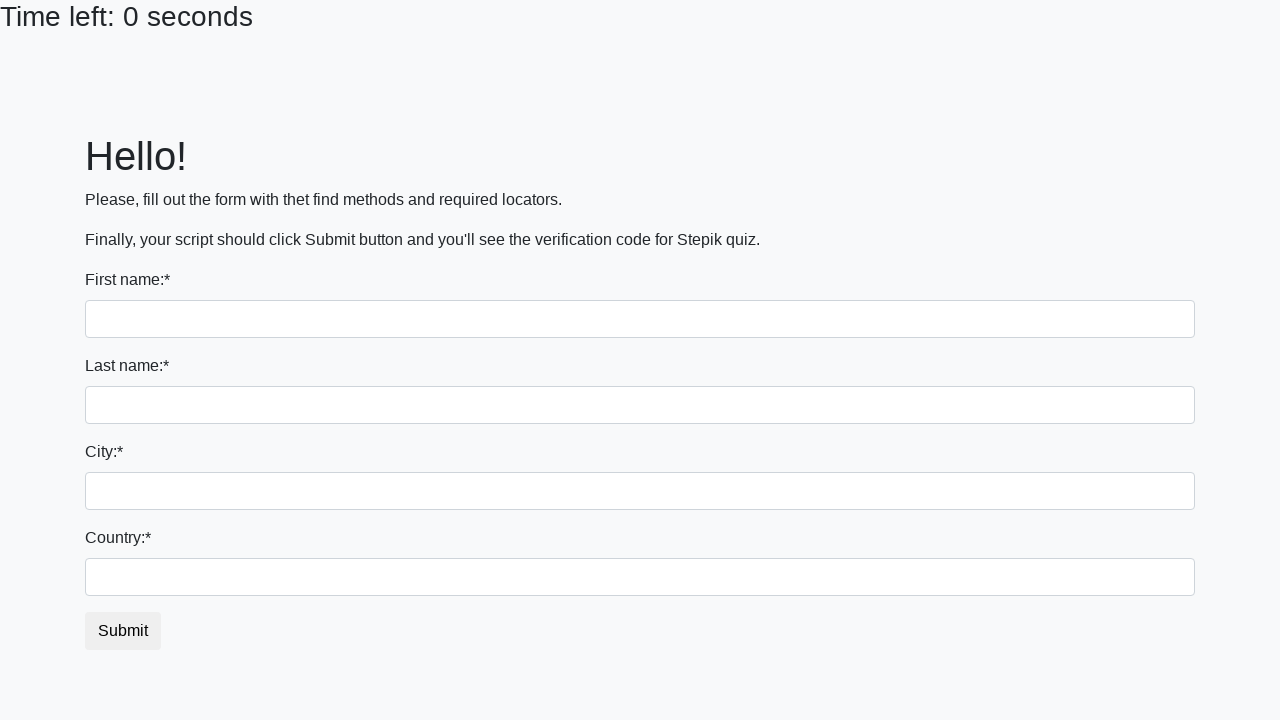